Navigates to the NIST ESTAR database page and clicks the submit button on the form to submit default values

Starting URL: https://physics.nist.gov/PhysRefData/Star/Text/ESTAR.html

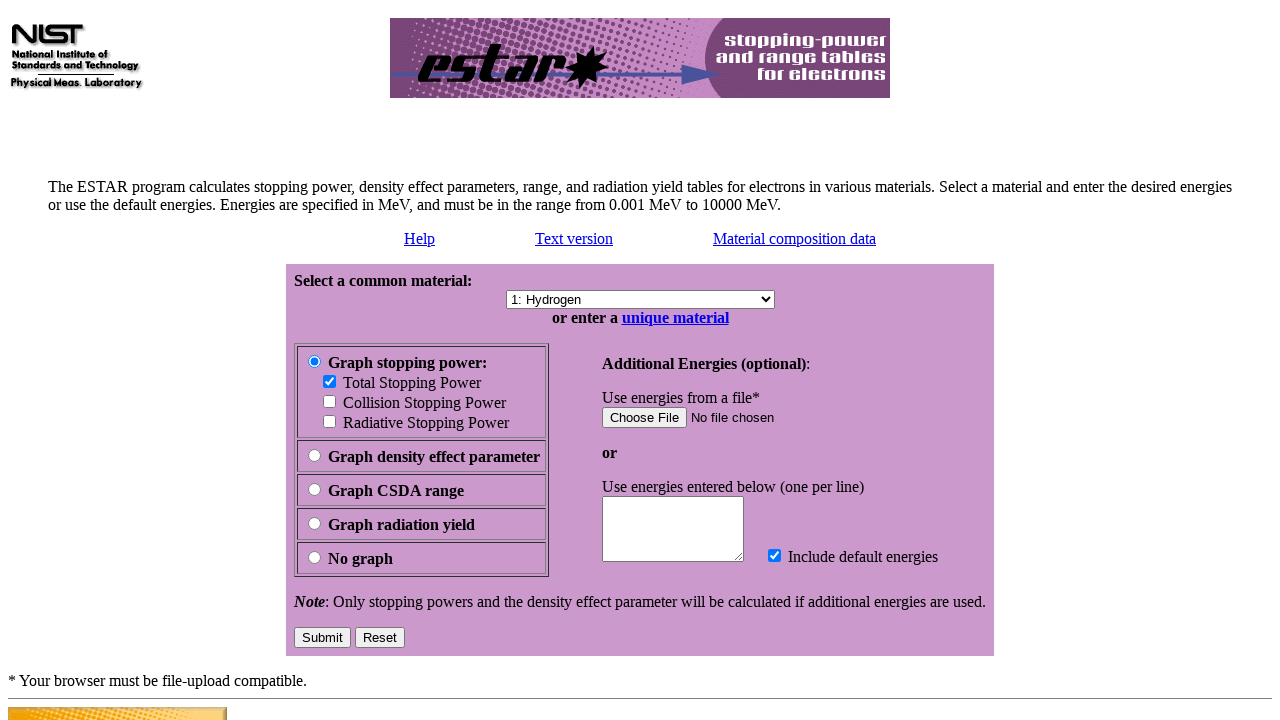

Clicked submit button on NIST ESTAR form with default values at (322, 638) on xpath=//html/body/form/div/table/tbody/tr[3]/td/p/input[1]
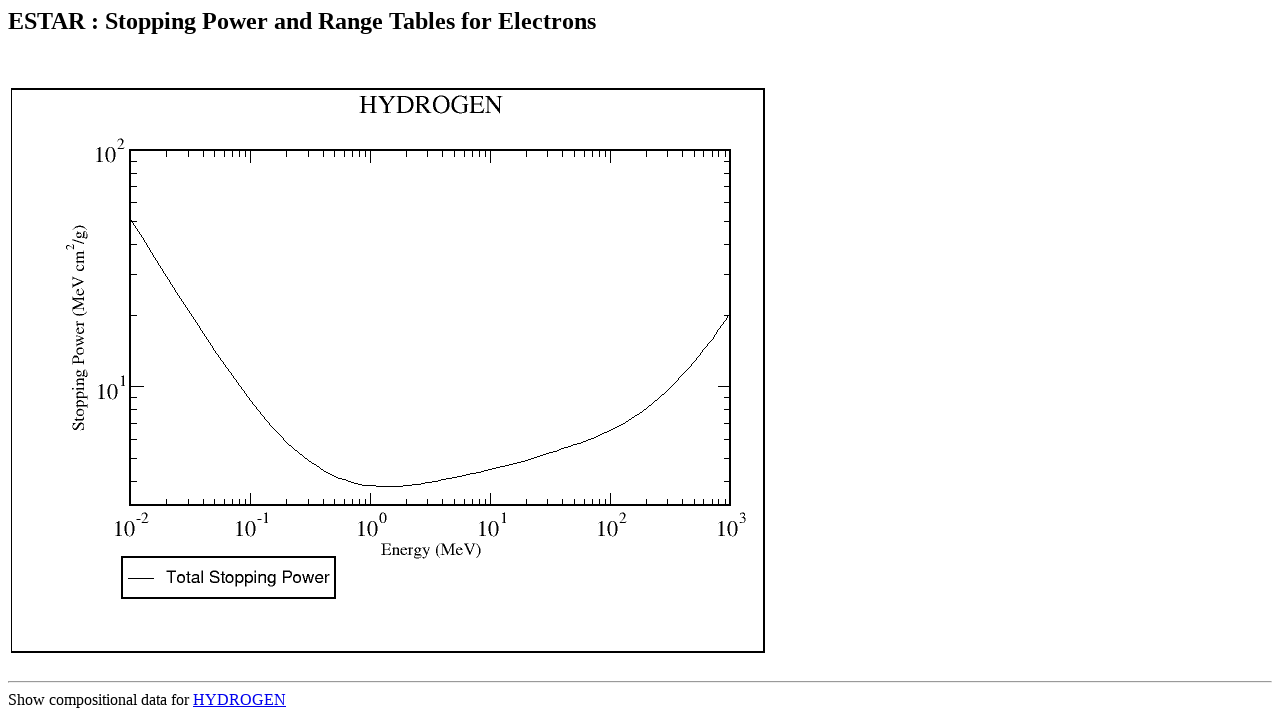

Page loaded after form submission
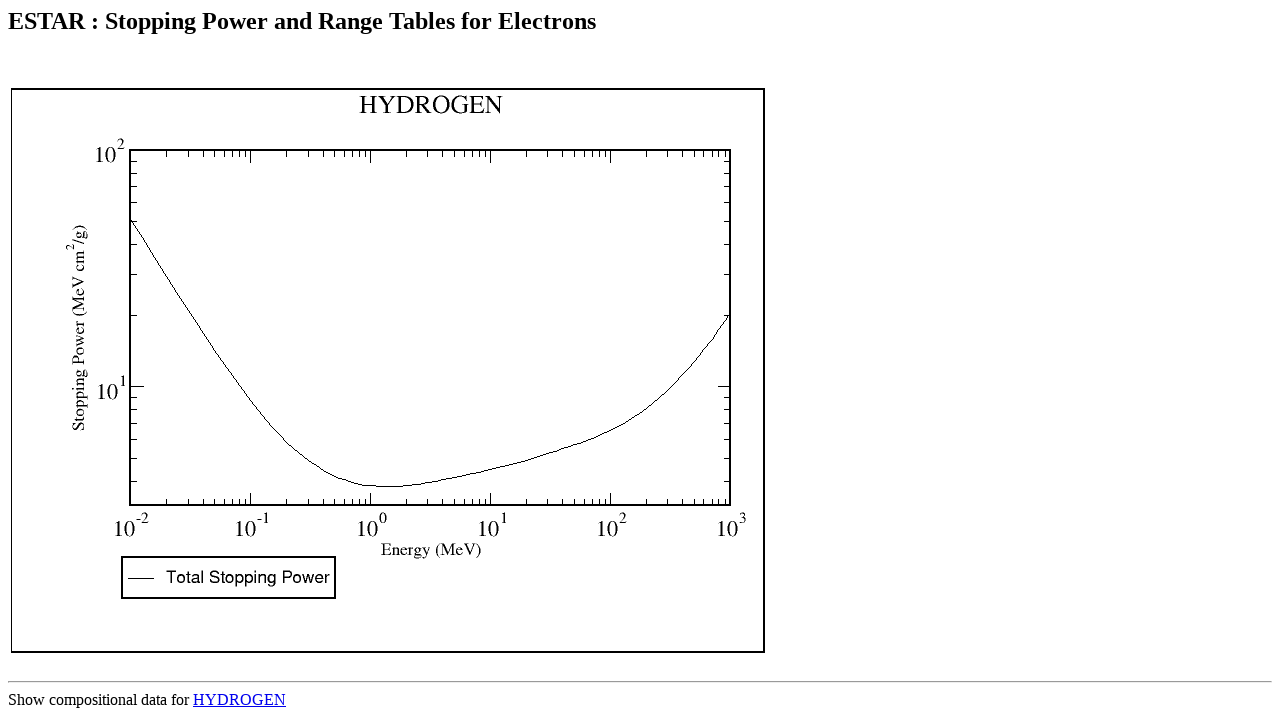

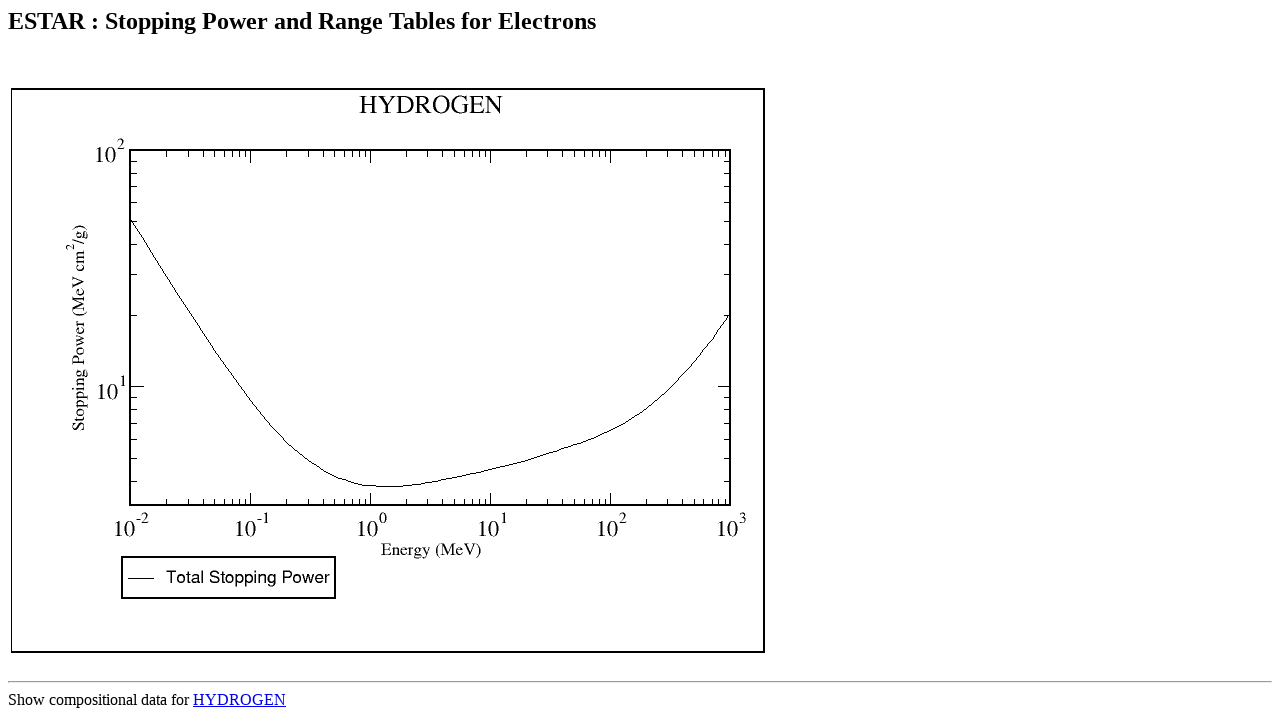